Tests that the currently applied filter is highlighted by clicking through different filter options.

Starting URL: https://demo.playwright.dev/todomvc

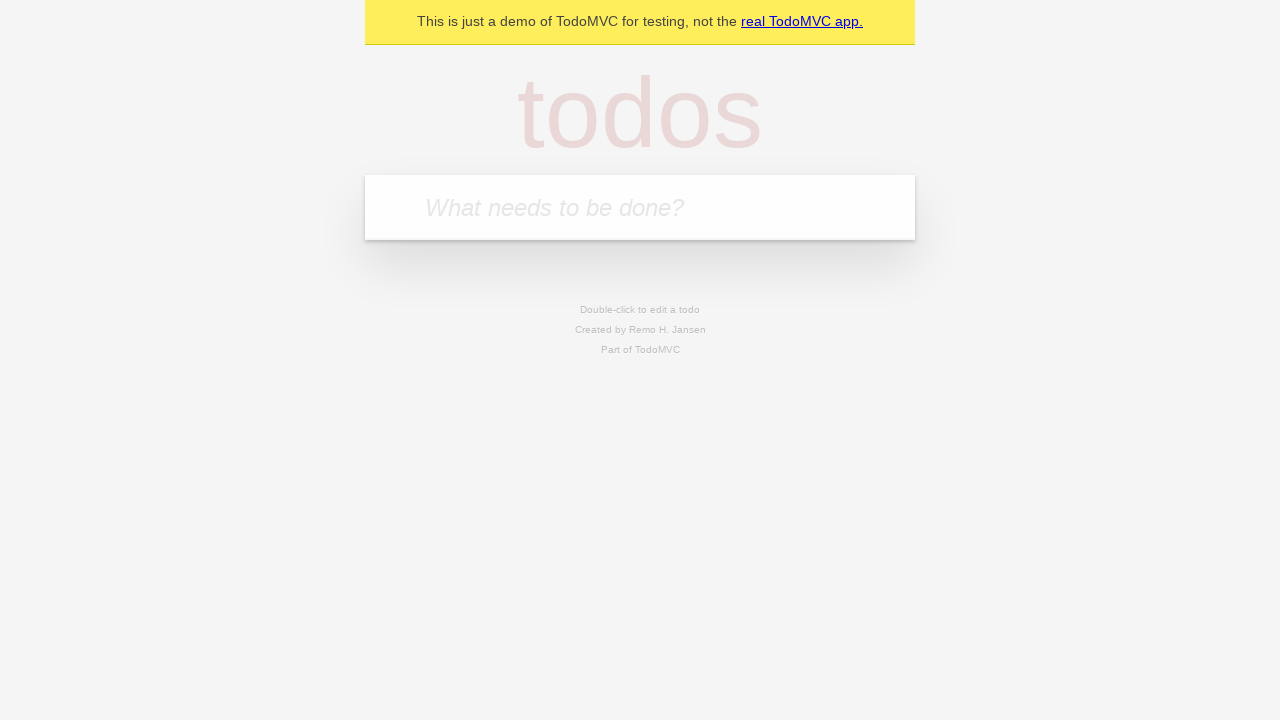

Filled new todo field with 'buy some cheese' on .new-todo
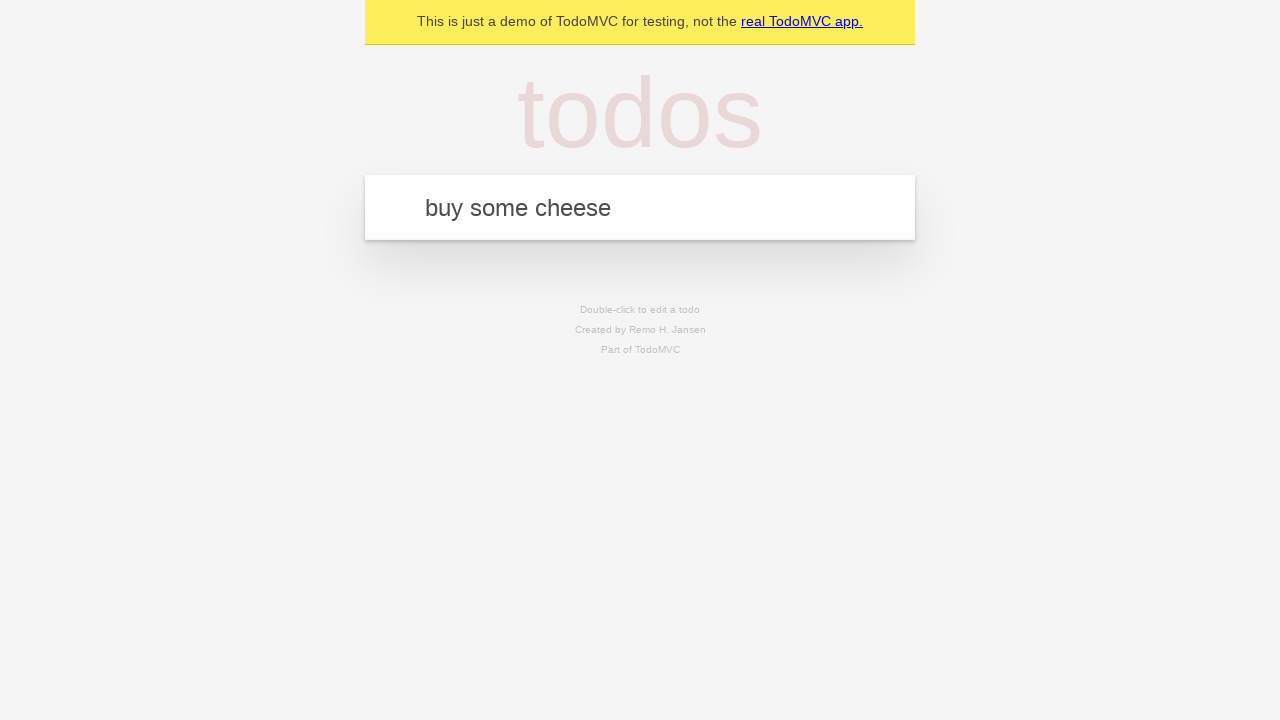

Pressed Enter to create first todo on .new-todo
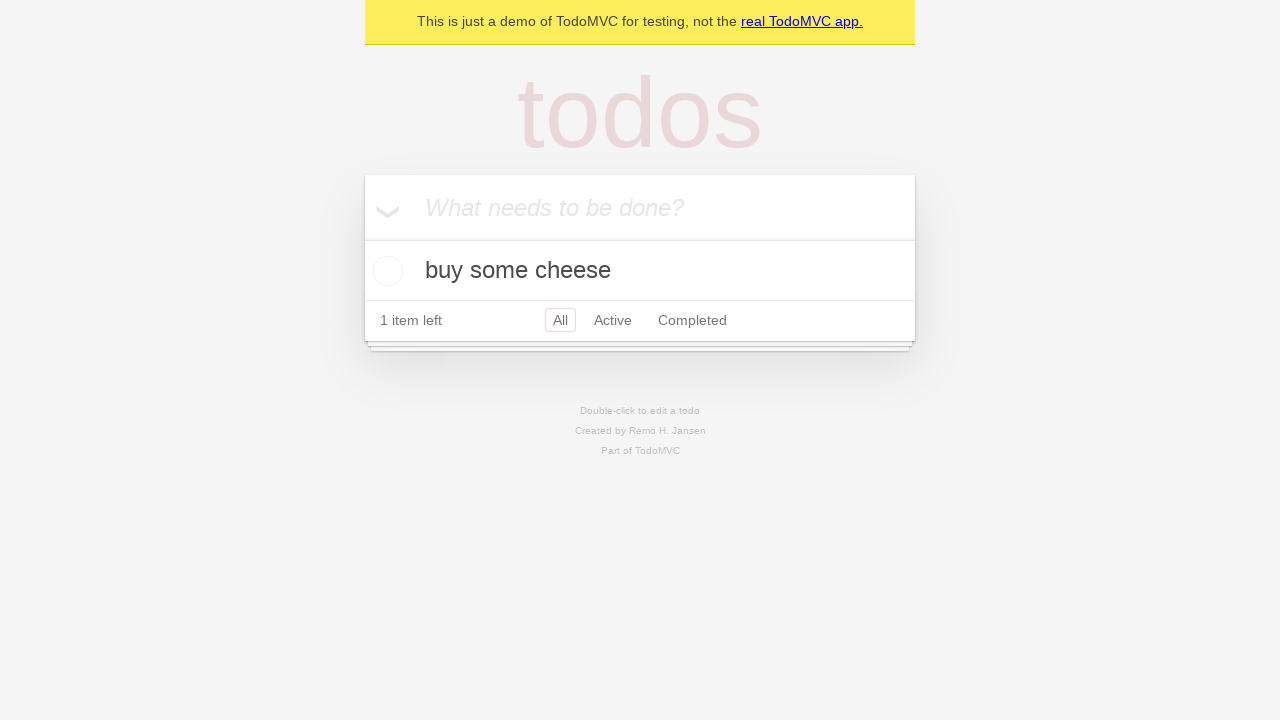

Filled new todo field with 'feed the cat' on .new-todo
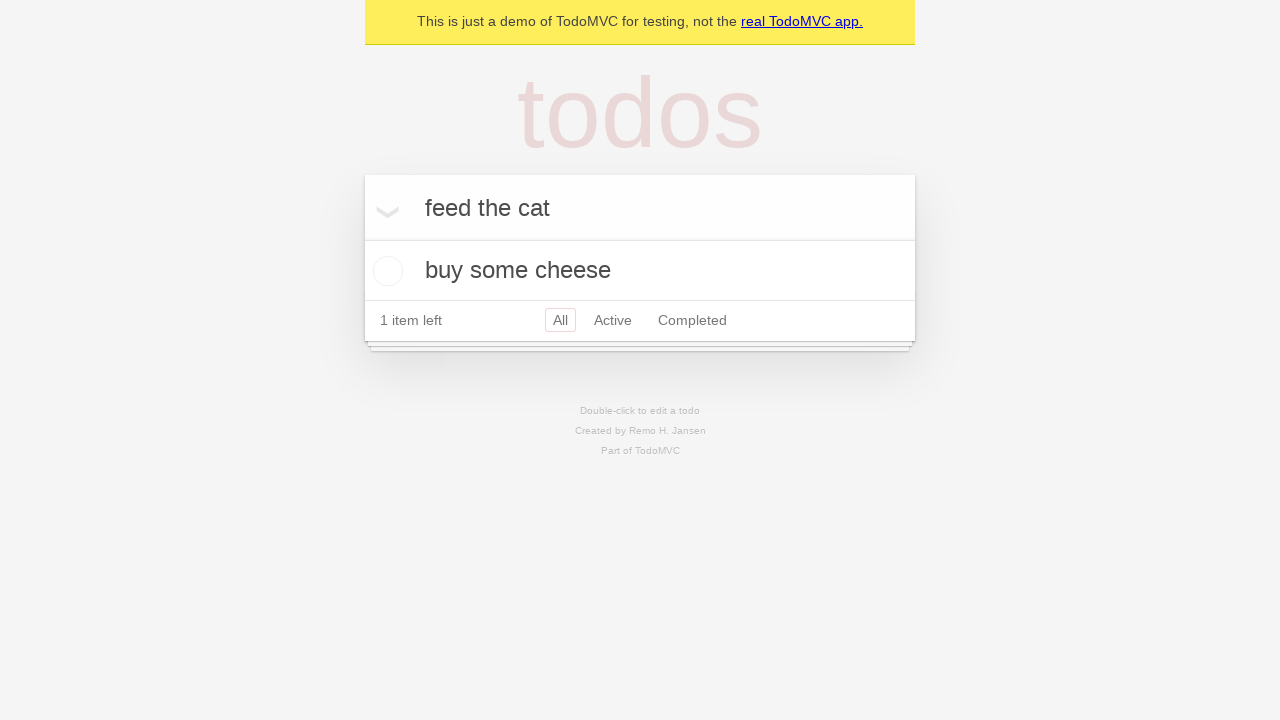

Pressed Enter to create second todo on .new-todo
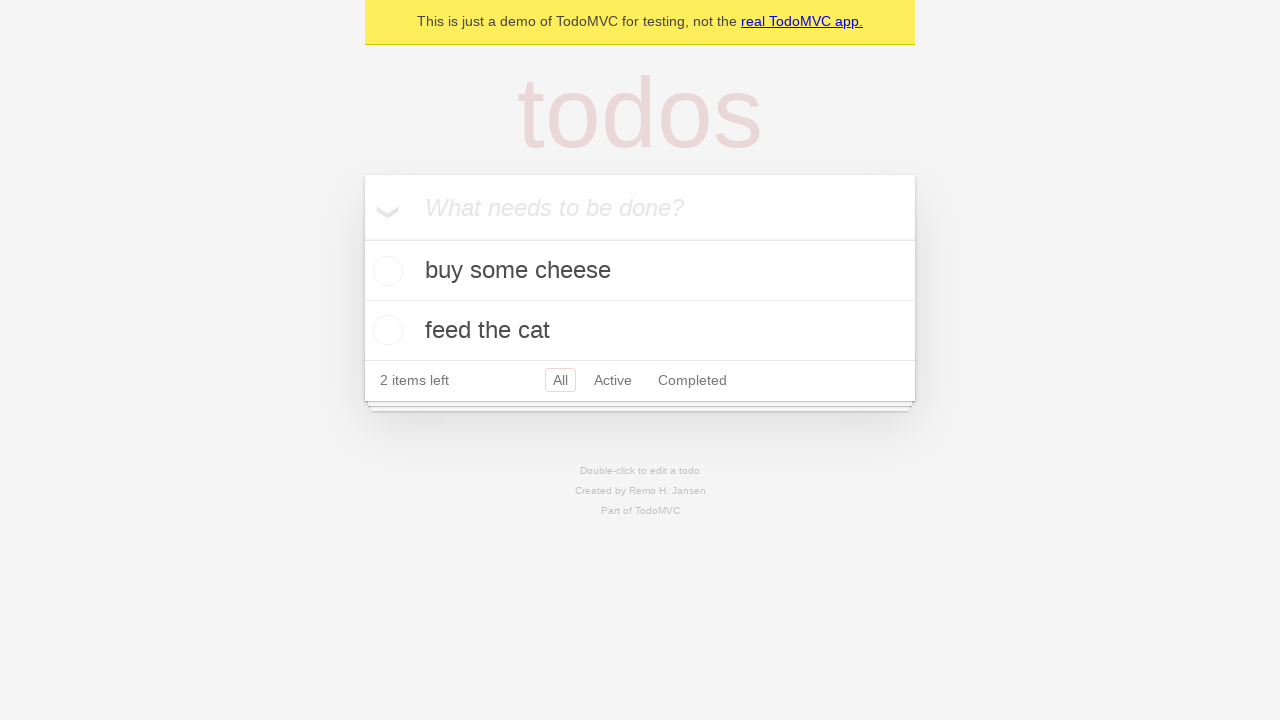

Filled new todo field with 'book a doctors appointment' on .new-todo
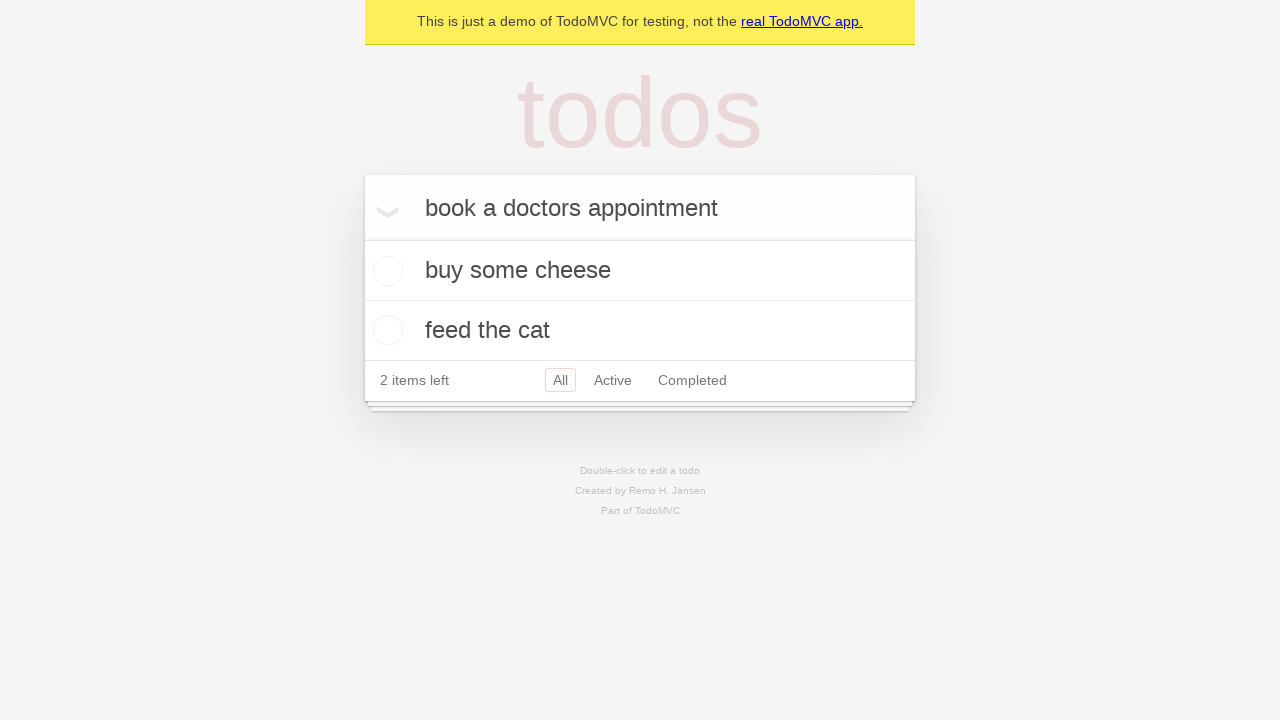

Pressed Enter to create third todo on .new-todo
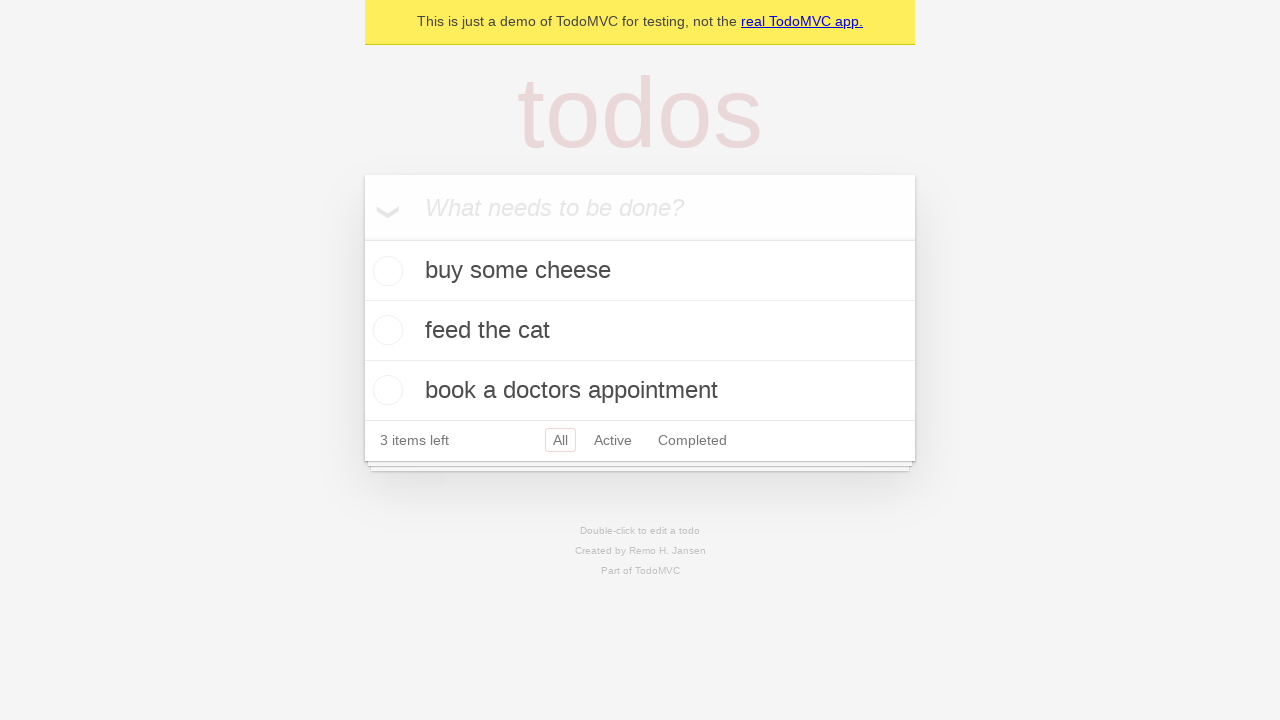

Clicked Active filter at (613, 440) on .filters >> text=Active
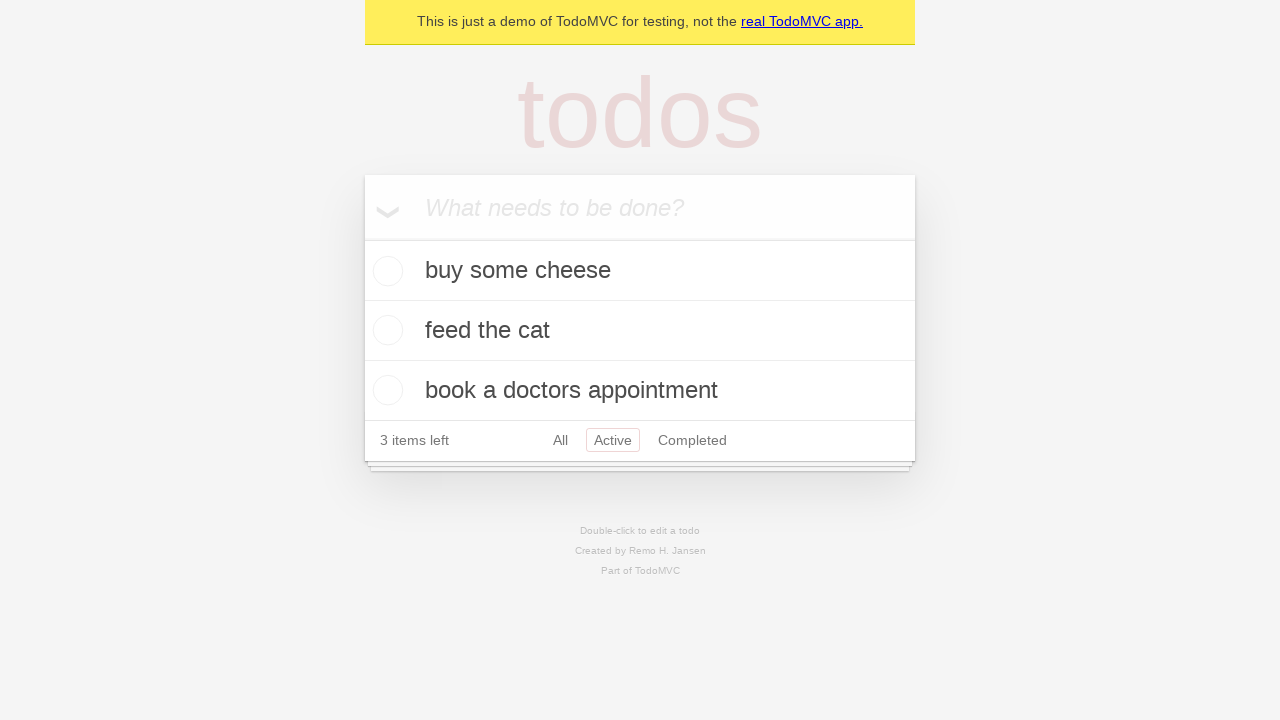

Clicked Completed filter at (692, 440) on .filters >> text=Completed
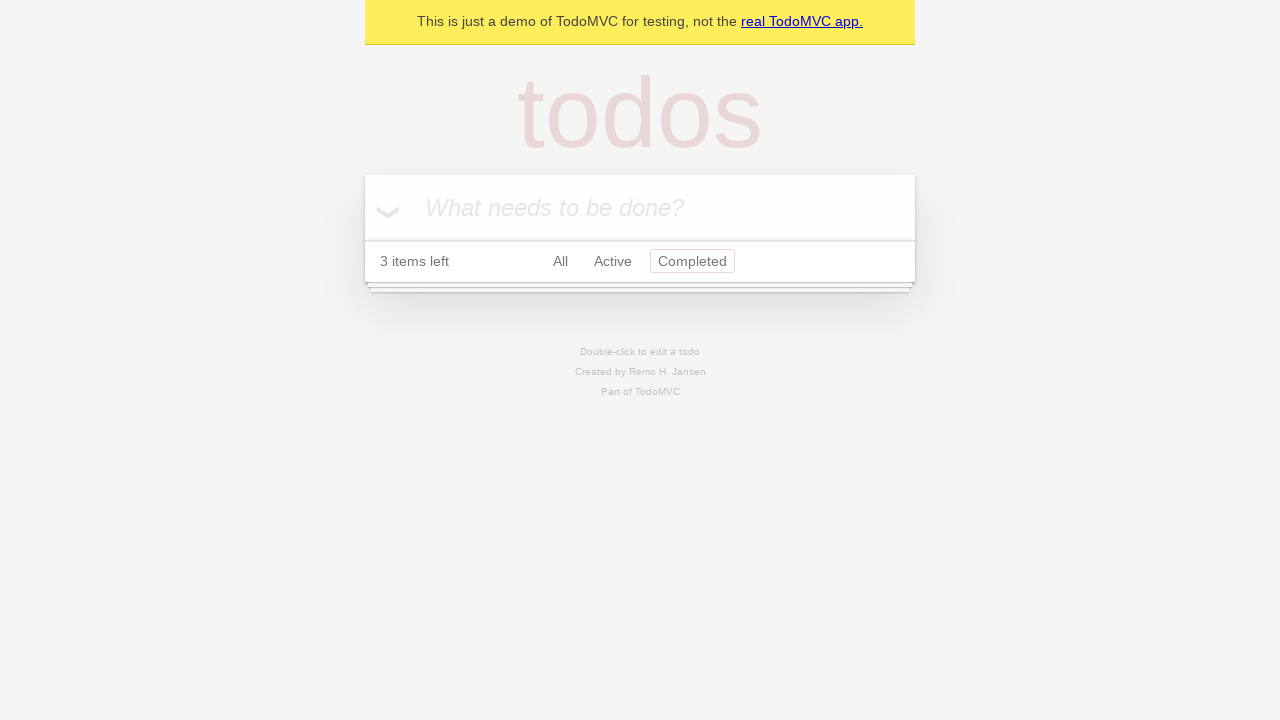

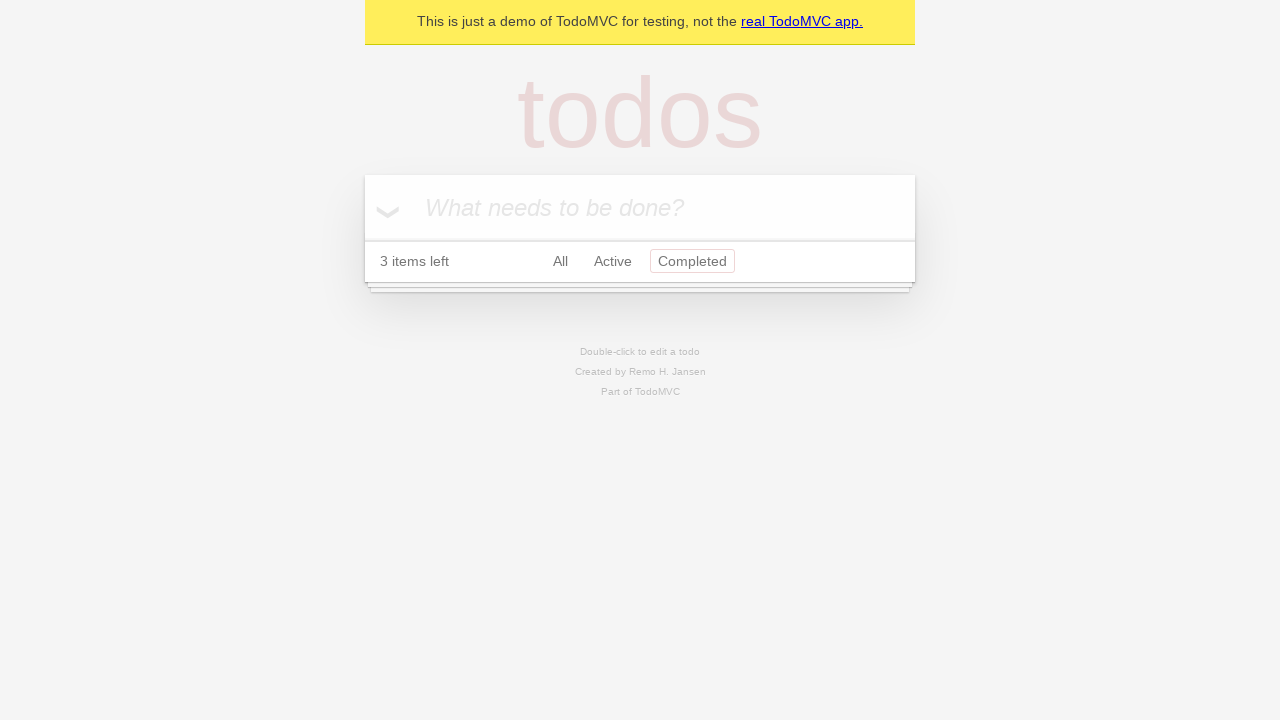